Tests e-commerce functionality by verifying product information and adding a product to the shopping cart

Starting URL: https://demo.applitools.com/tlcHackathonMasterV1.html

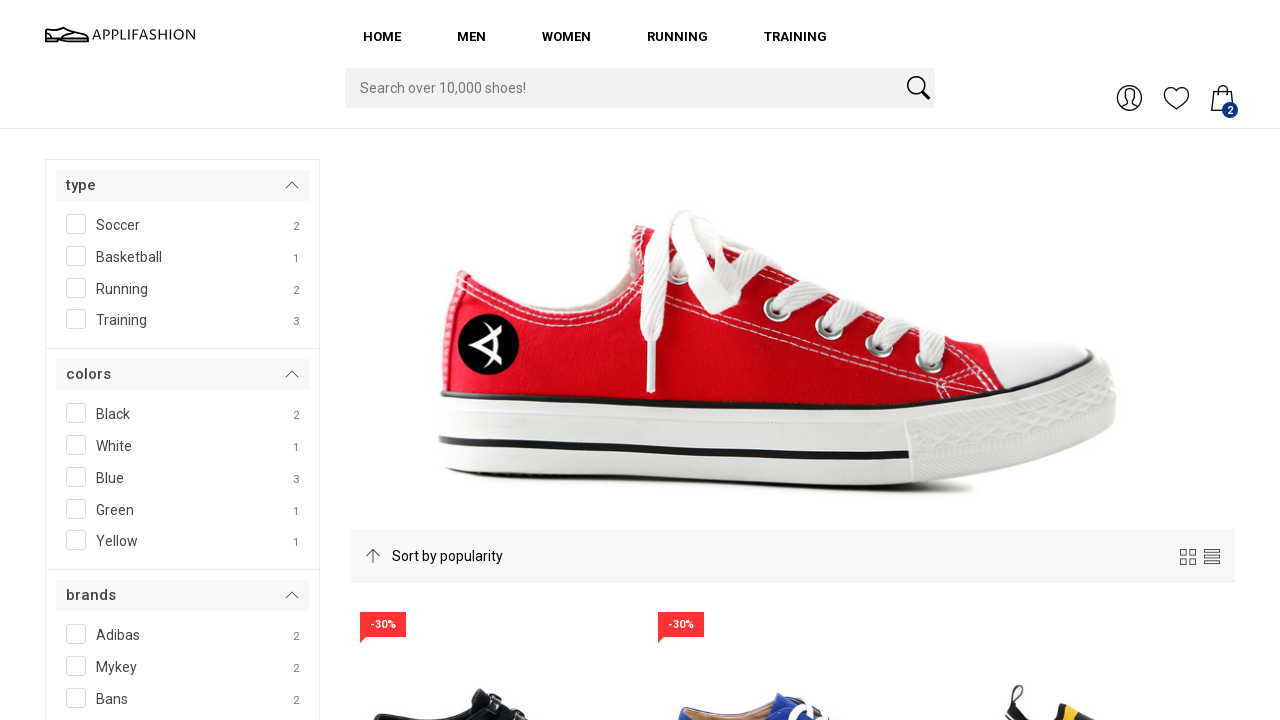

Retrieved first product name from product listing
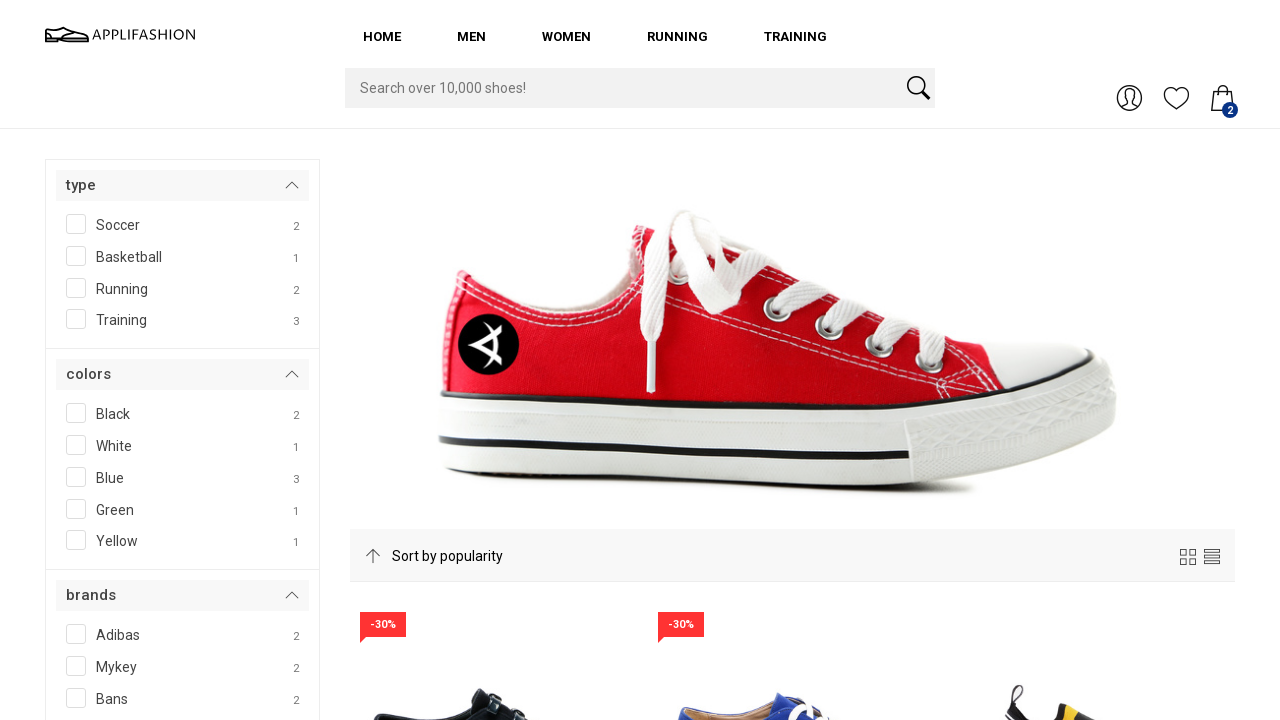

Verified first product name contains 'Appli Air x Night'
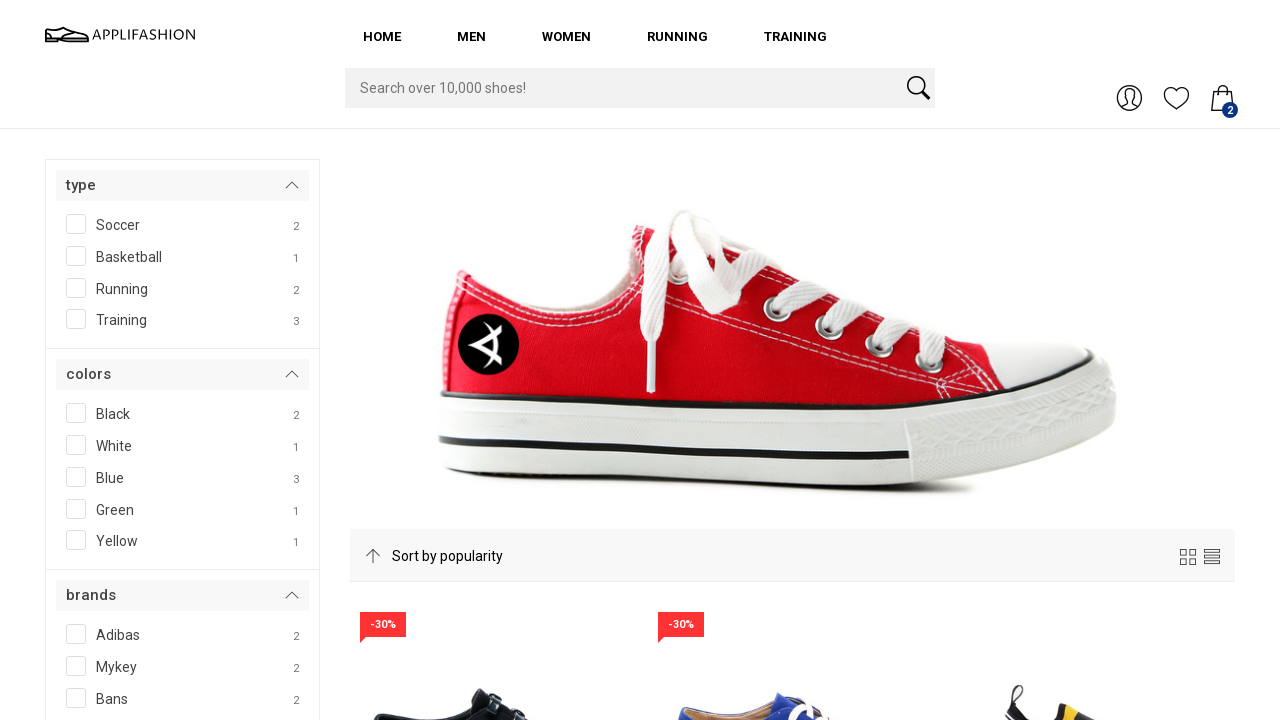

Clicked on first product to view details at (494, 362) on #product_1
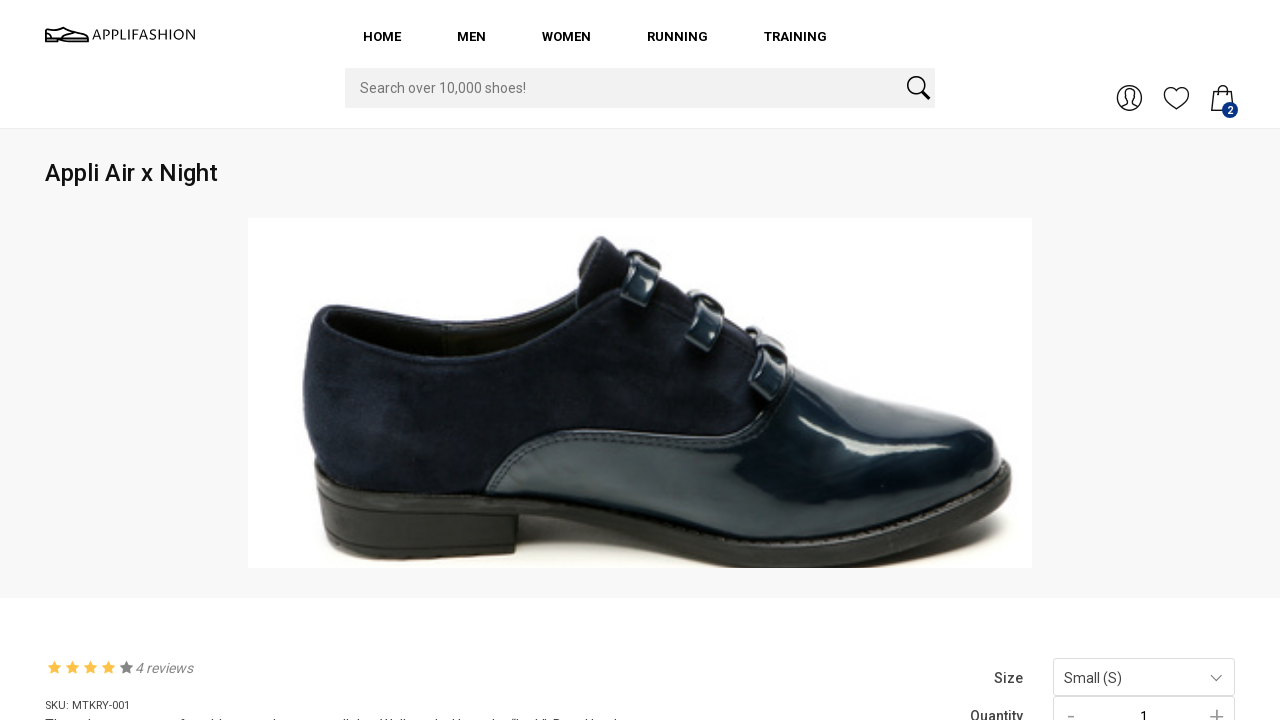

Retrieved product name from product detail page
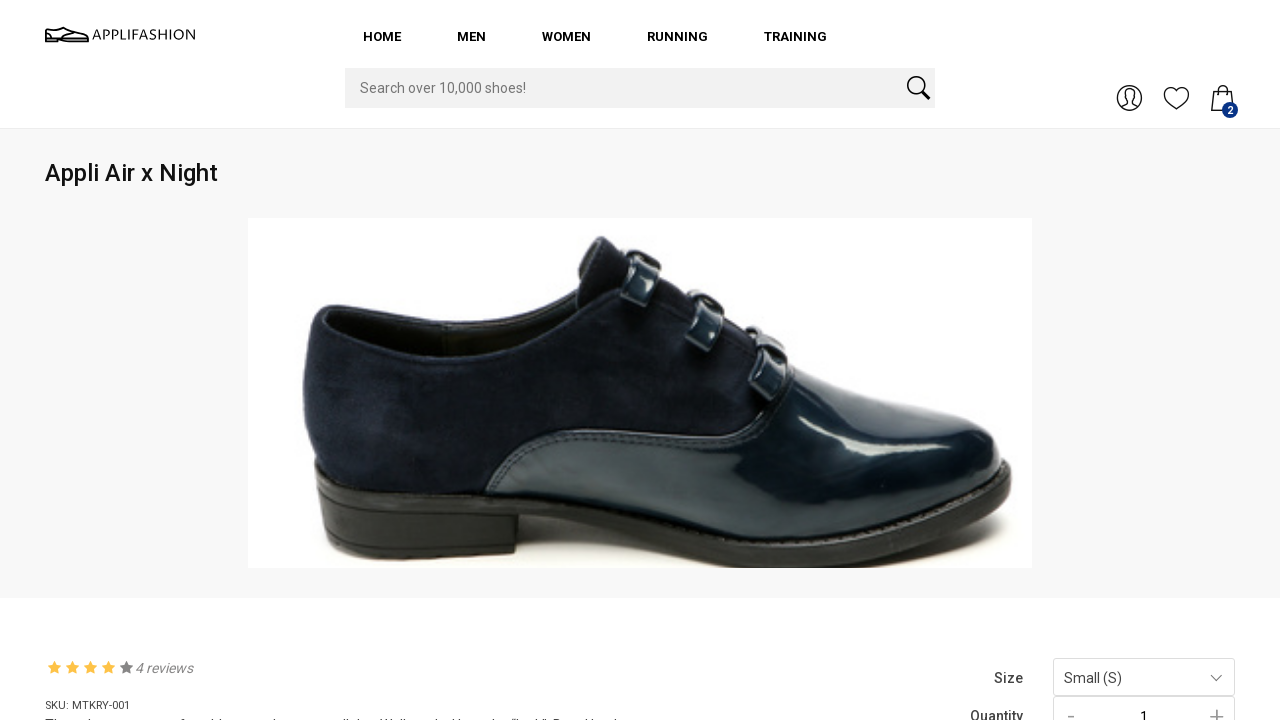

Verified product detail page shows correct product name 'Appli Air x Night'
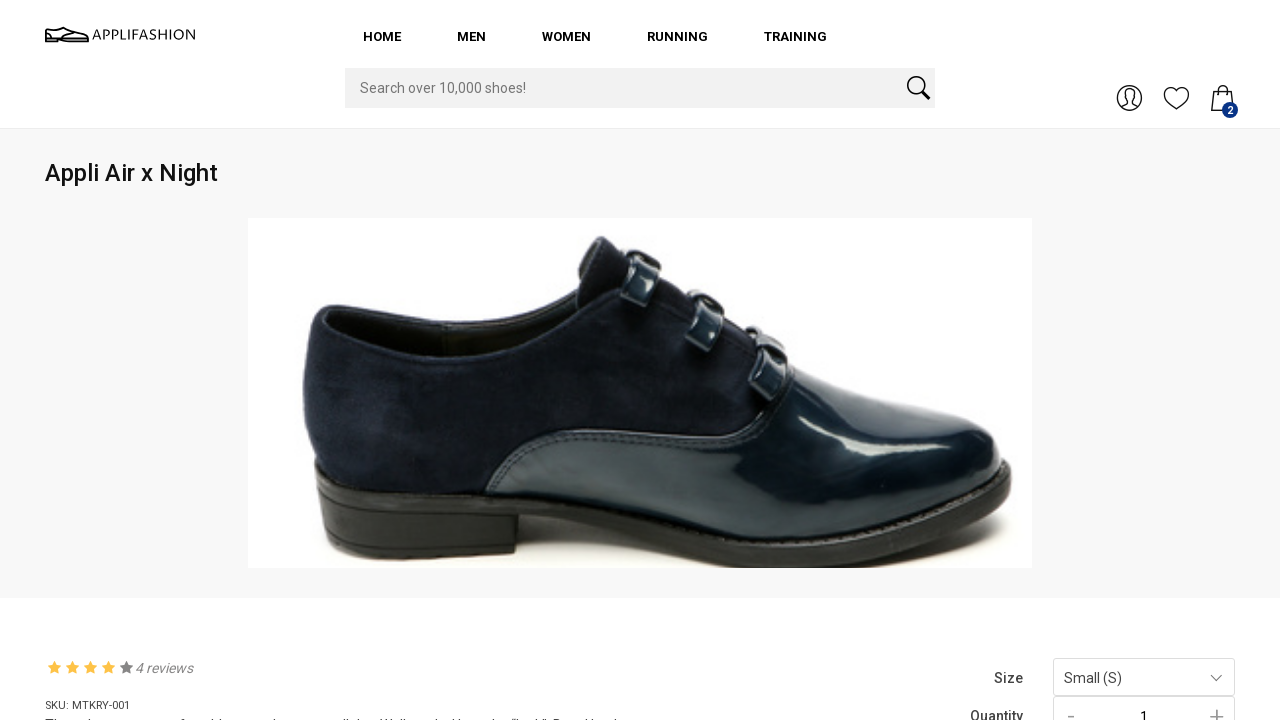

Retrieved cart item count before adding product: 2
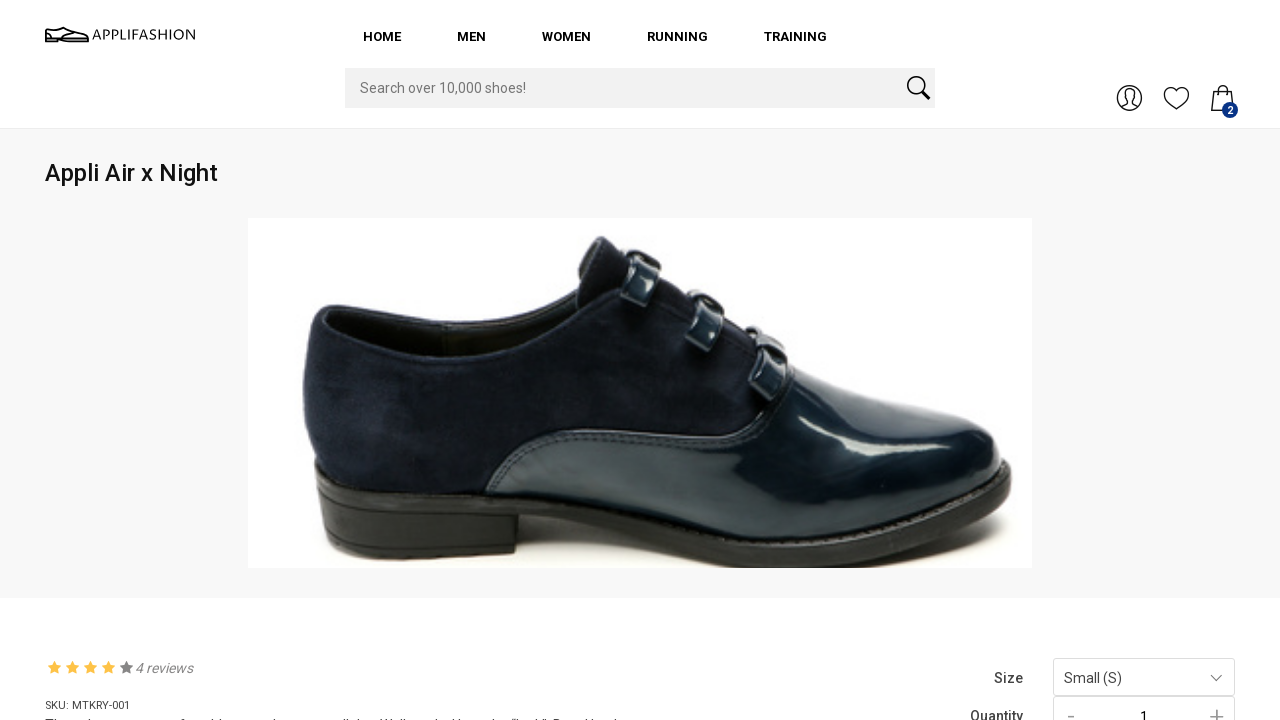

Clicked 'Add to Cart' button at (1144, 361) on #DIV__btnaddtoca__113
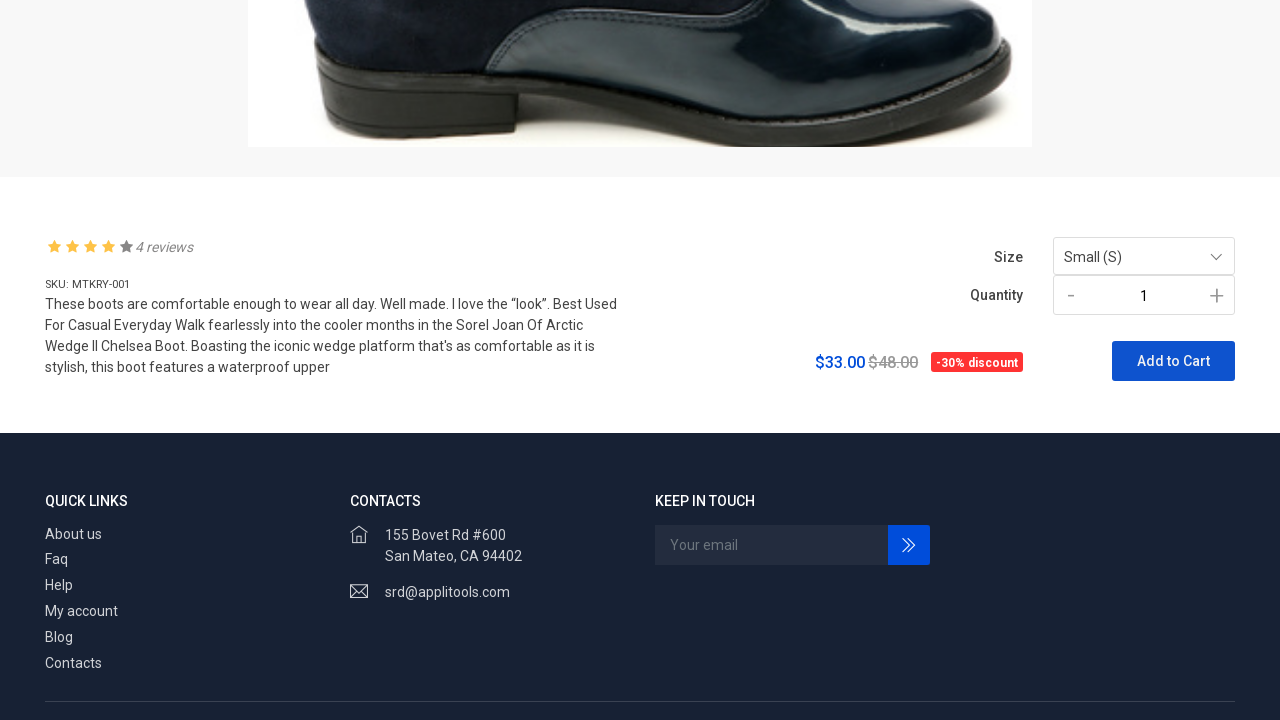

Retrieved cart item count after adding product: 2
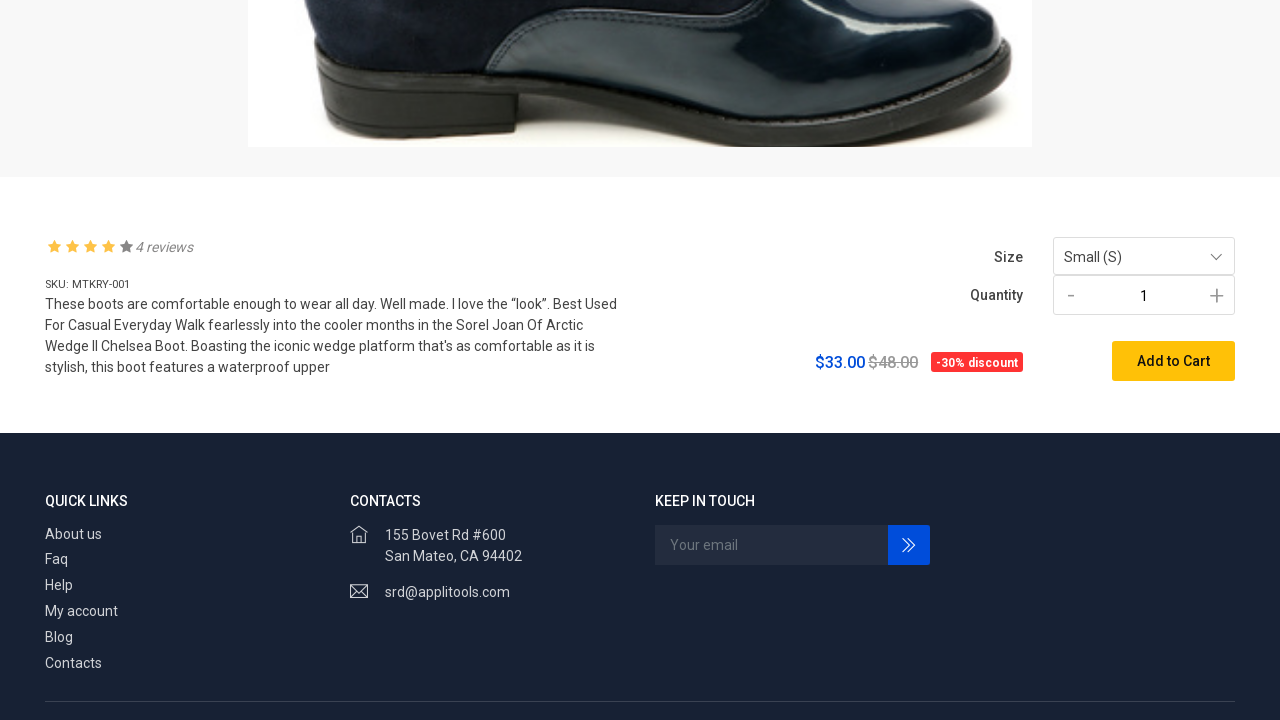

Verified cart item count change after adding product to cart
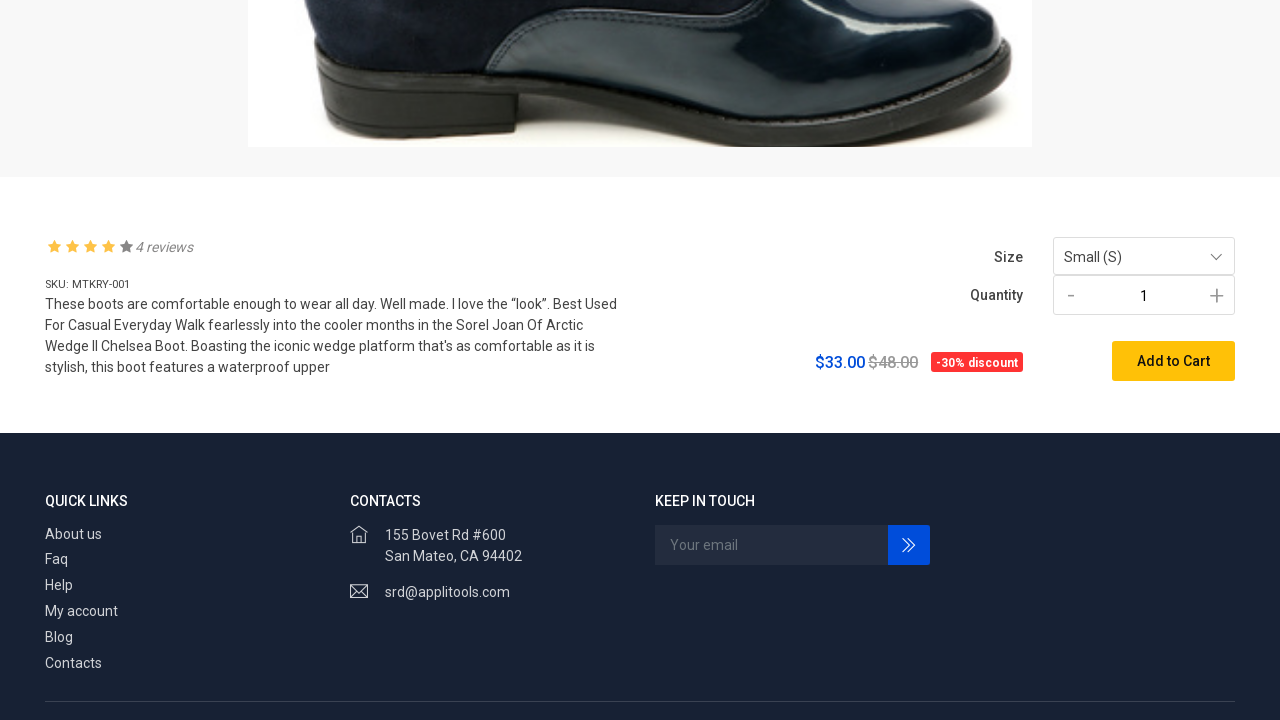

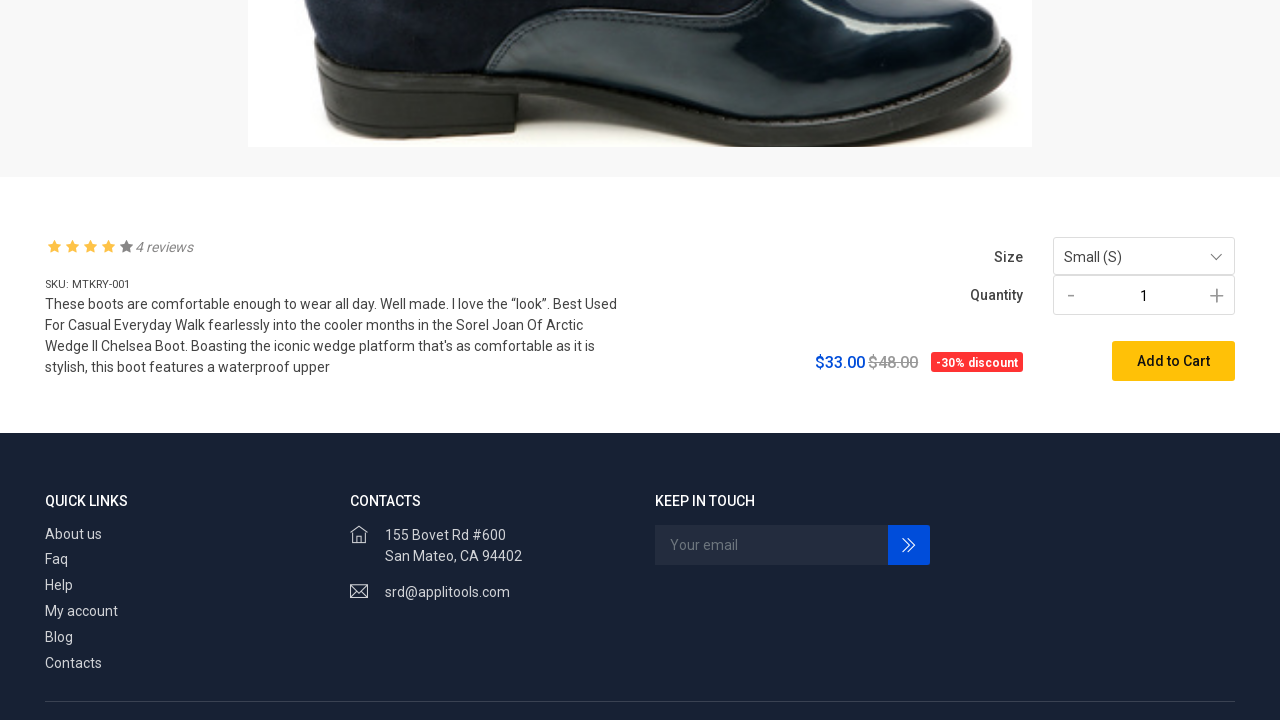